Tests opening a new browser window and switching between windows

Starting URL: https://webdriver.io/

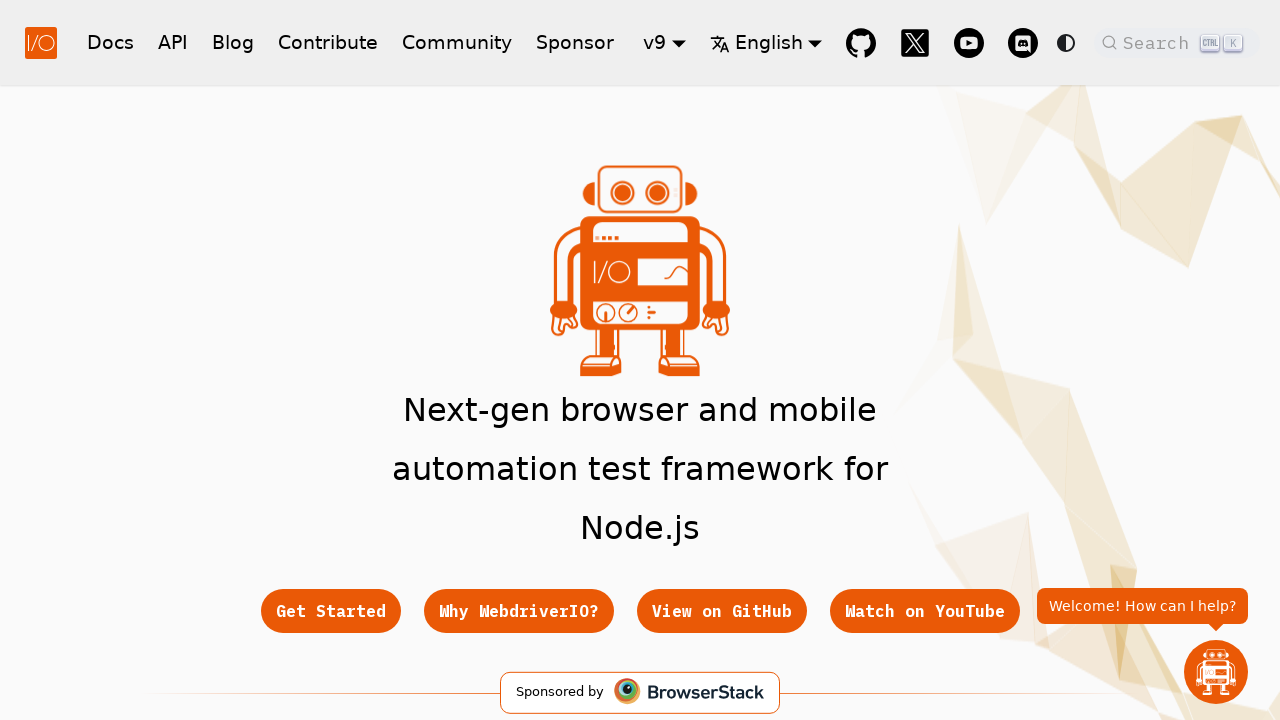

Opened a new browser window
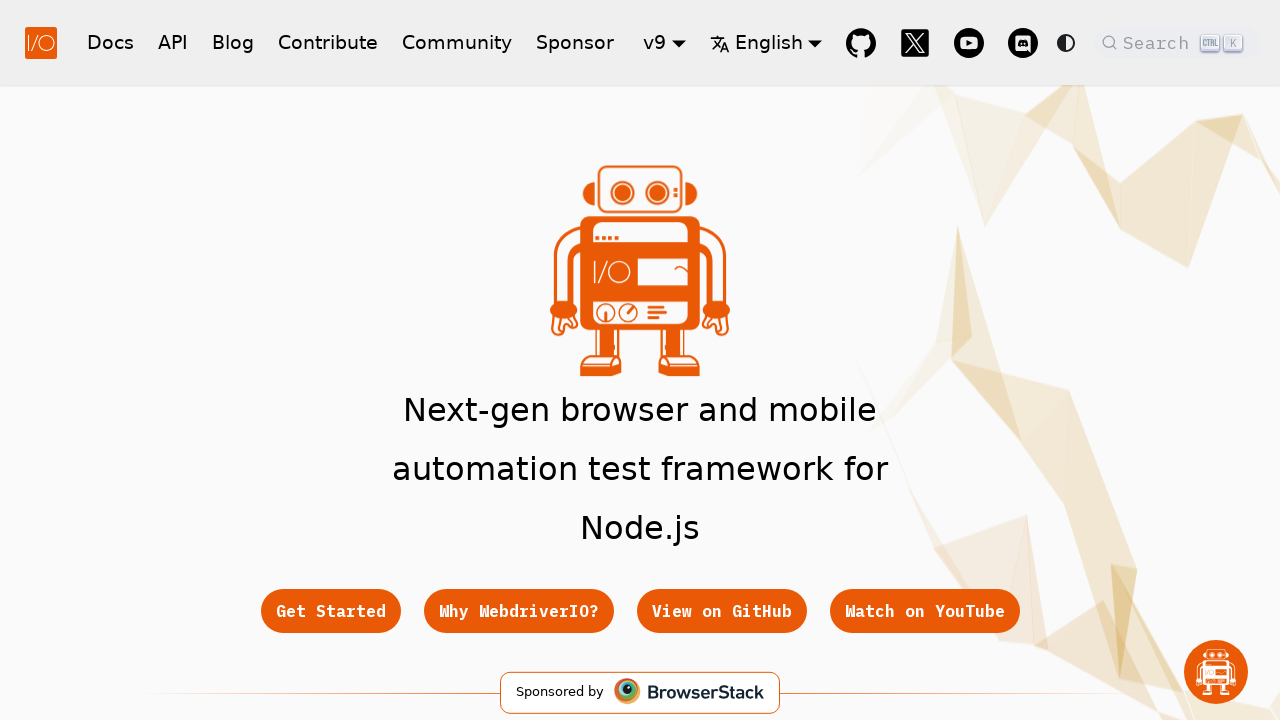

Navigated new window to GitHub profile https://github.com/Flantoro
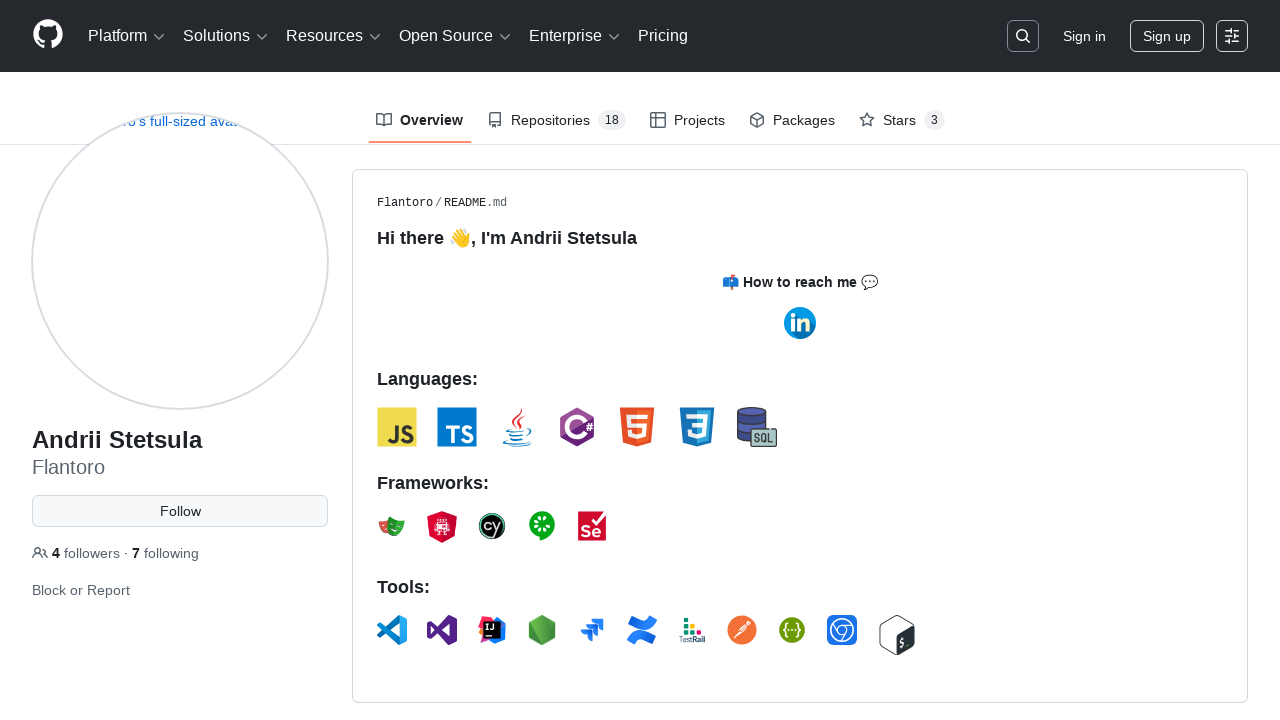

Switched back to original window (WebdriverIO homepage)
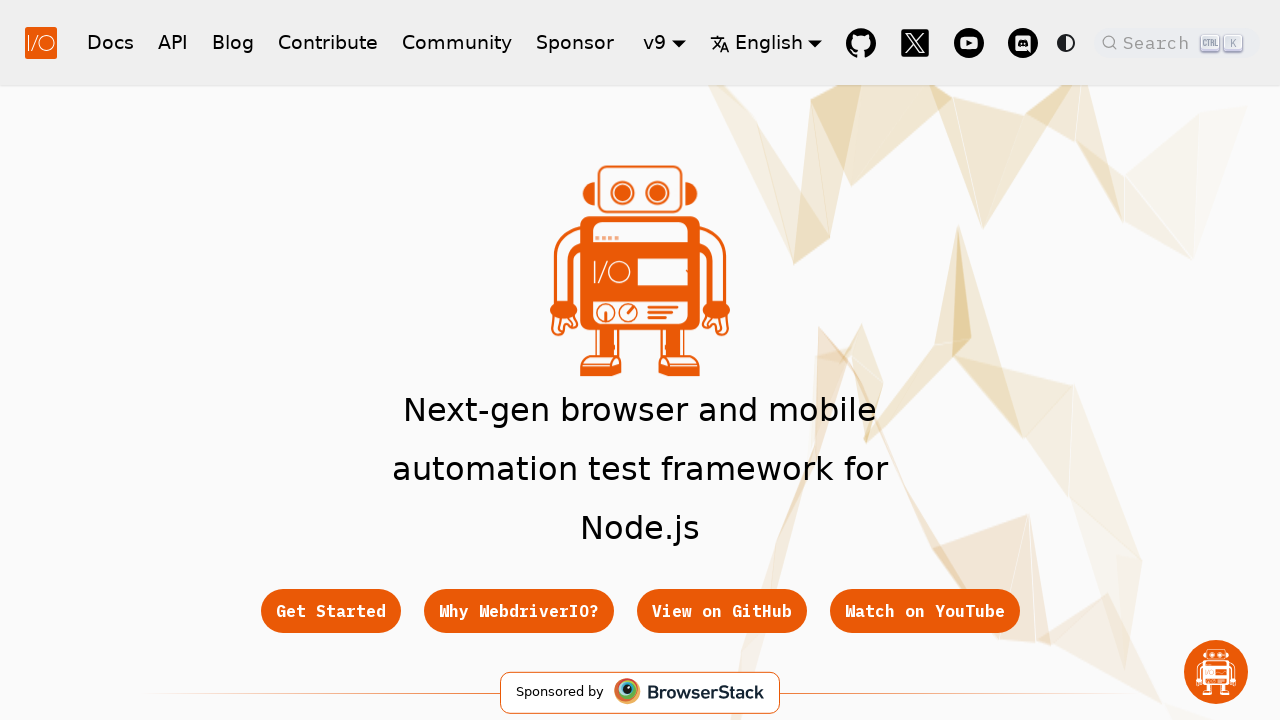

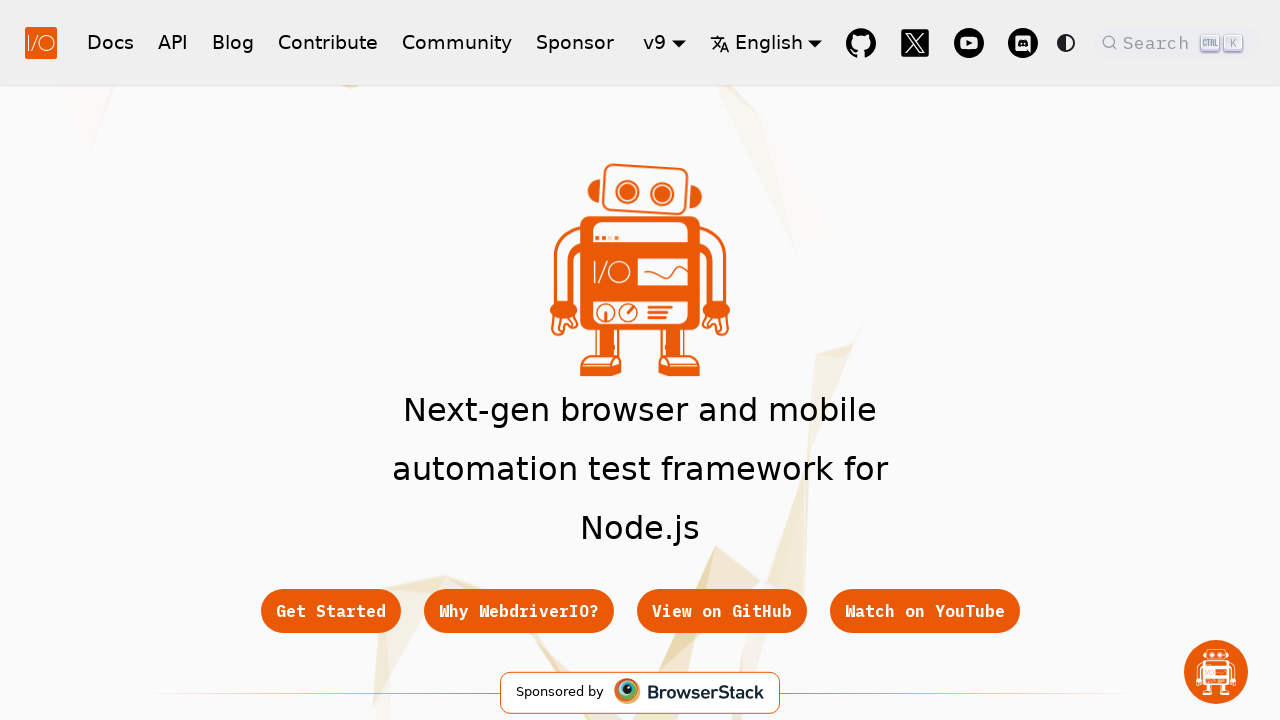